Tests if form elements (email textbox, education textarea, and under-18 radio button) are displayed and interacts with them by sending keys and clicking

Starting URL: https://automationfc.github.io/basic-form/index.html

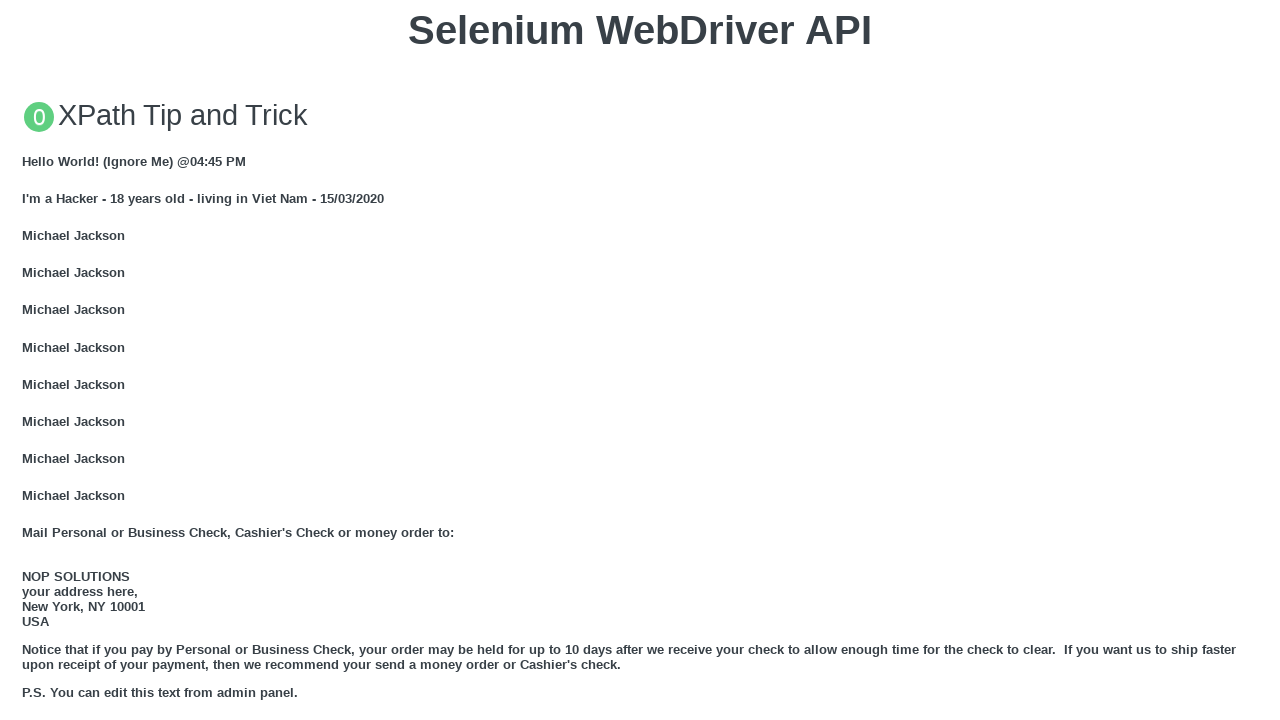

Filled email textbox with 'hoaTran' on #mail
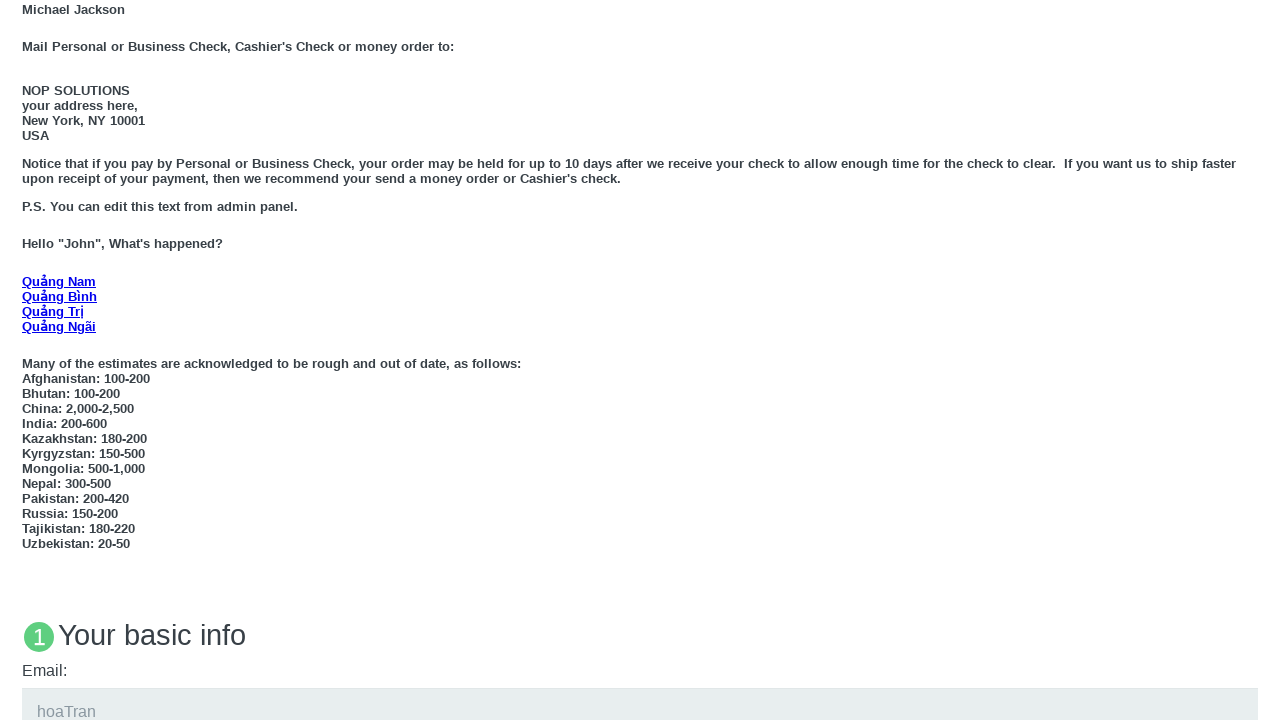

Filled education textarea with 'hoaTran' on #edu
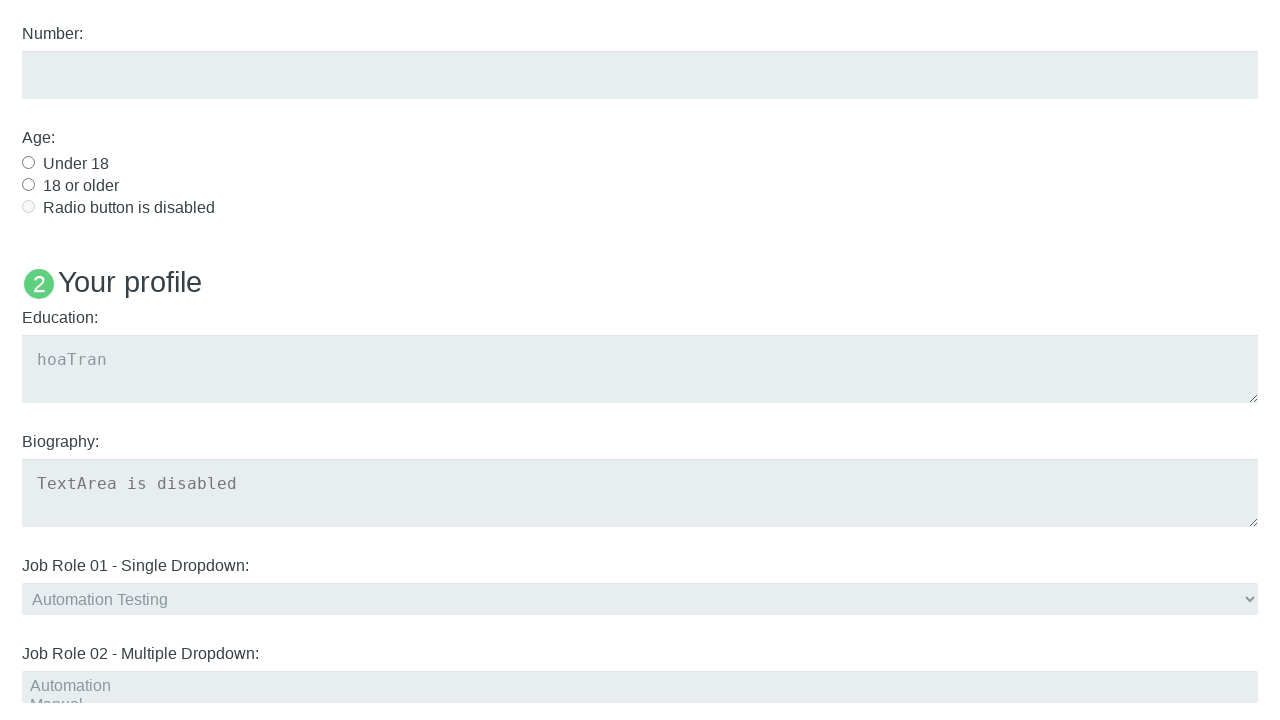

Clicked under-18 radio button at (28, 162) on #under_18
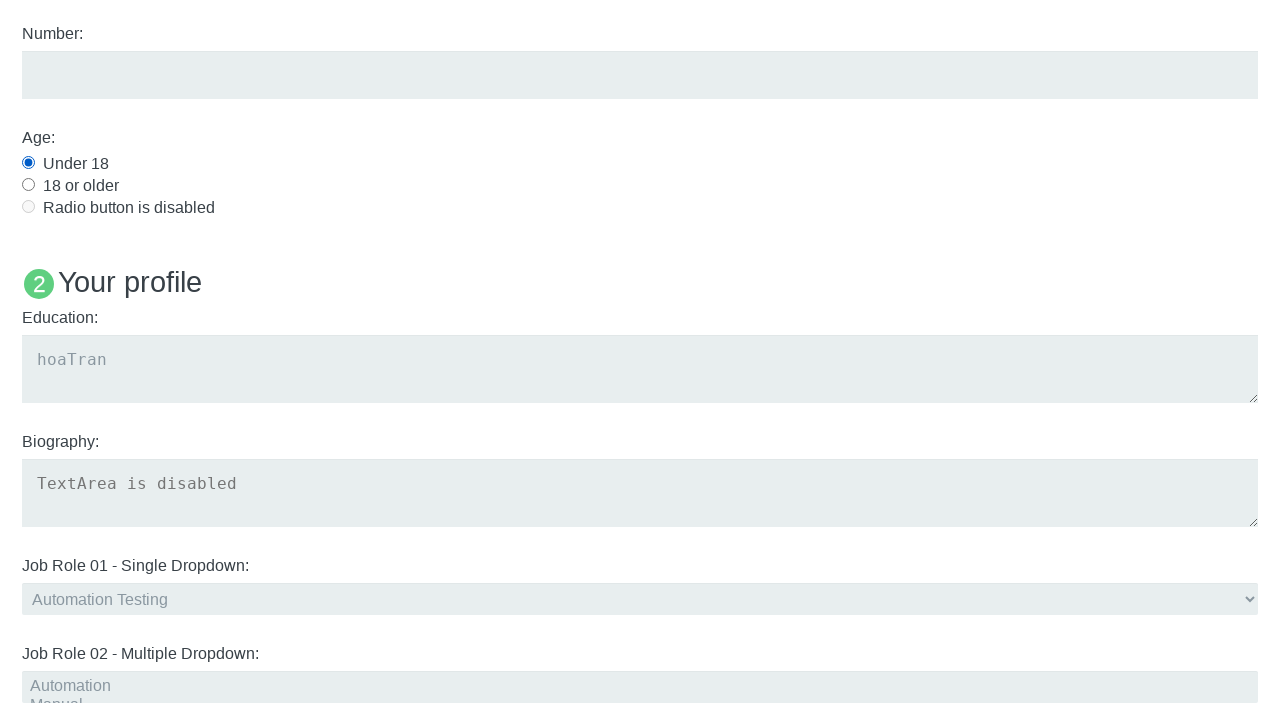

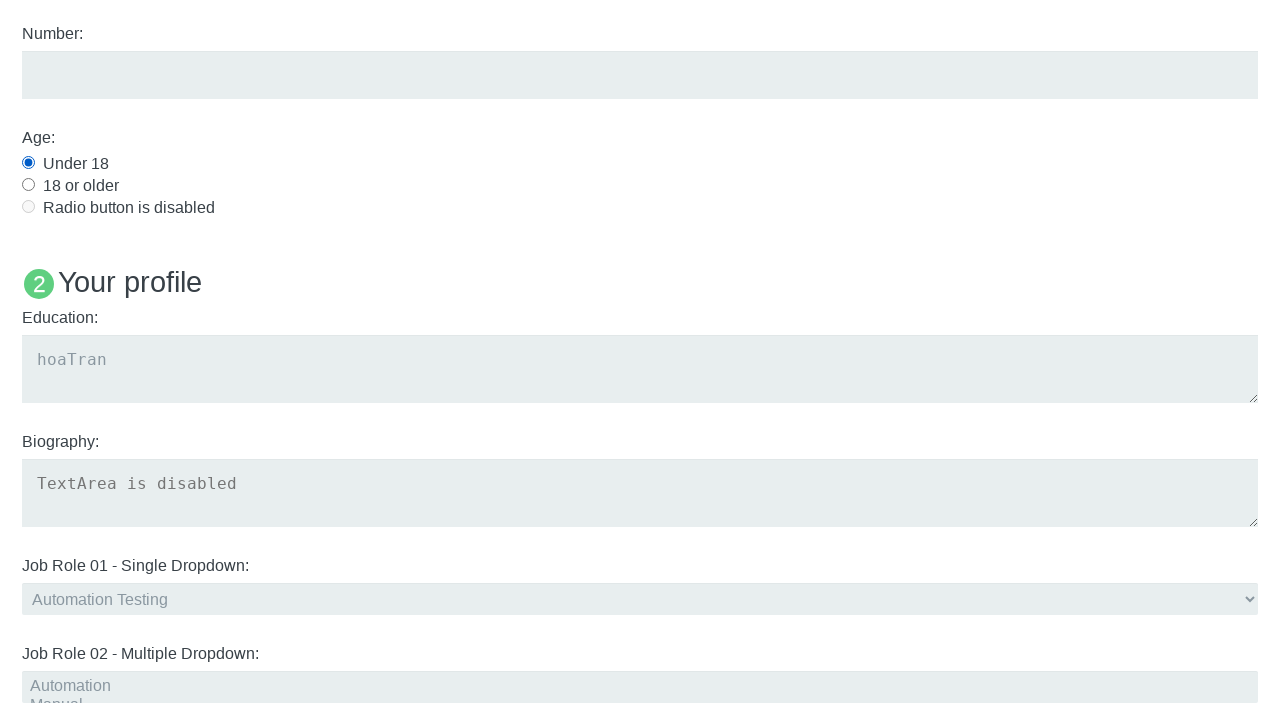